Tests date picker functionality by selecting a specific date (June 15, 2026) through year, month, and day navigation

Starting URL: https://rahulshettyacademy.com/seleniumPractise/#/offers

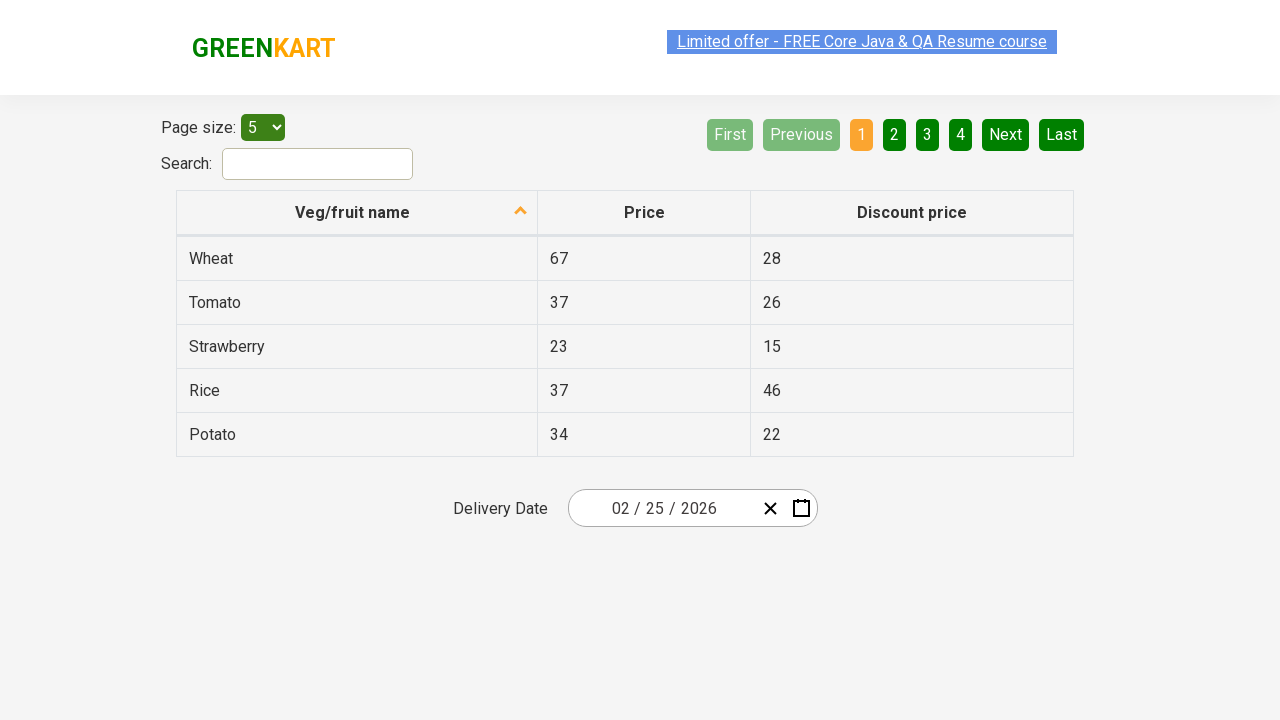

Clicked date picker input to open calendar at (662, 508) on .react-date-picker__inputGroup
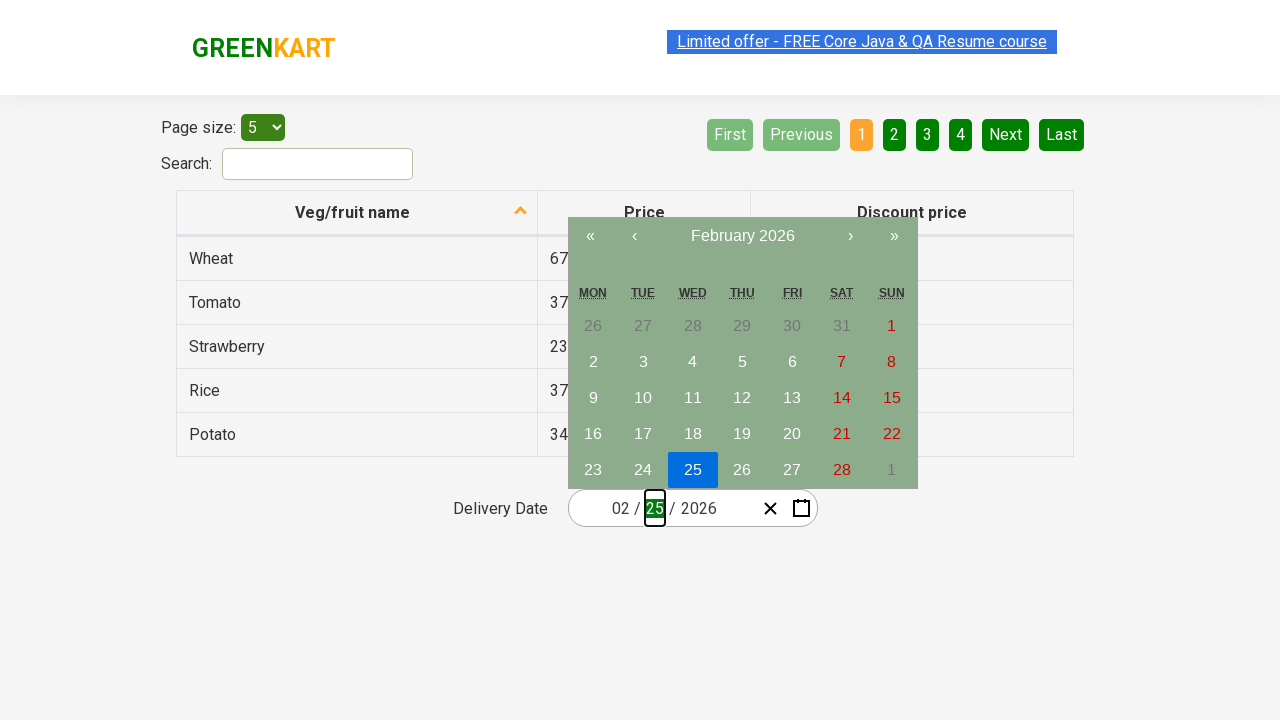

Clicked navigation label to navigate to year view at (742, 236) on .react-calendar__navigation__label__labelText
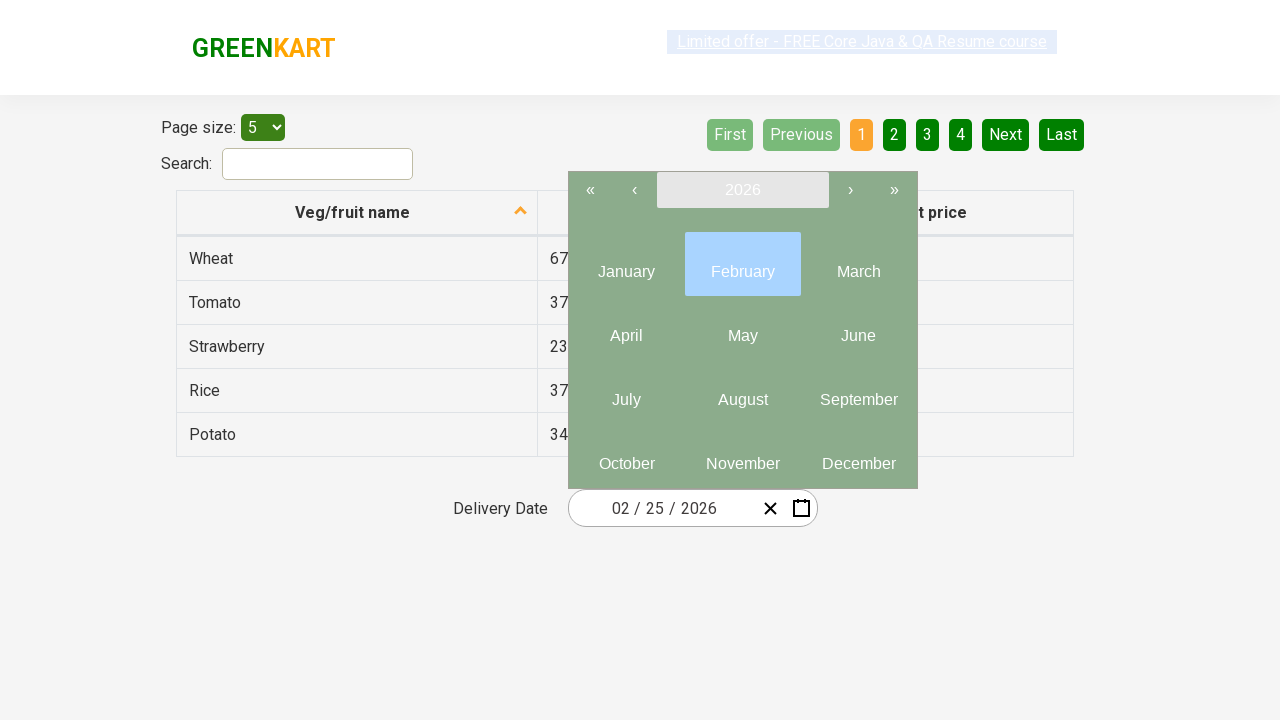

Clicked navigation label again to navigate to decade view at (742, 190) on .react-calendar__navigation__label__labelText
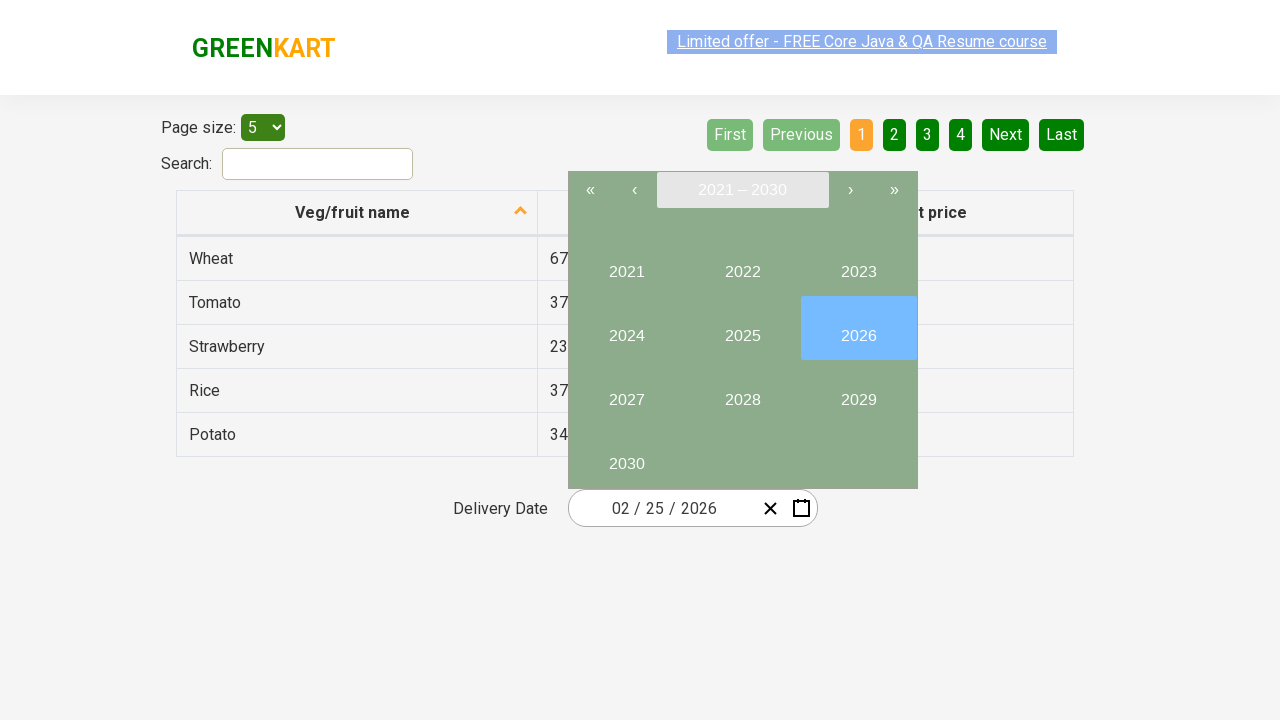

Selected year 2026 at (858, 328) on button:text('2026')
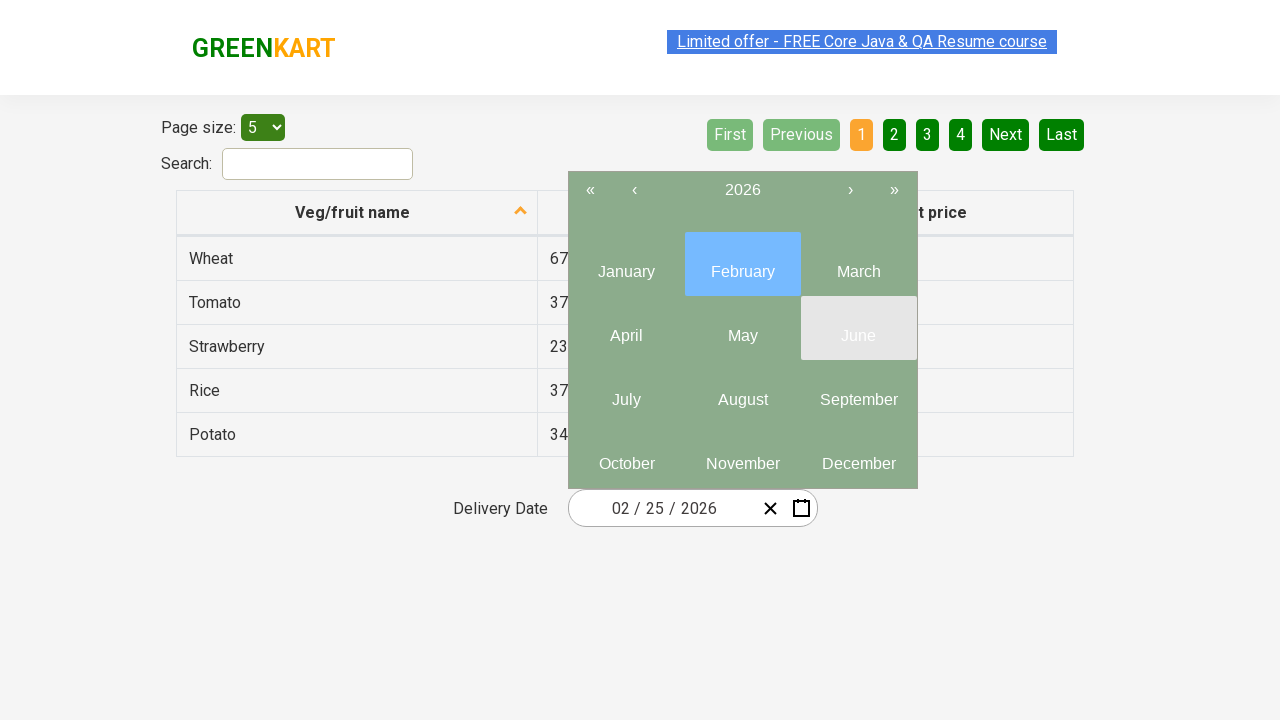

Selected month June at (858, 328) on .react-calendar__year-view__months__month >> nth=5
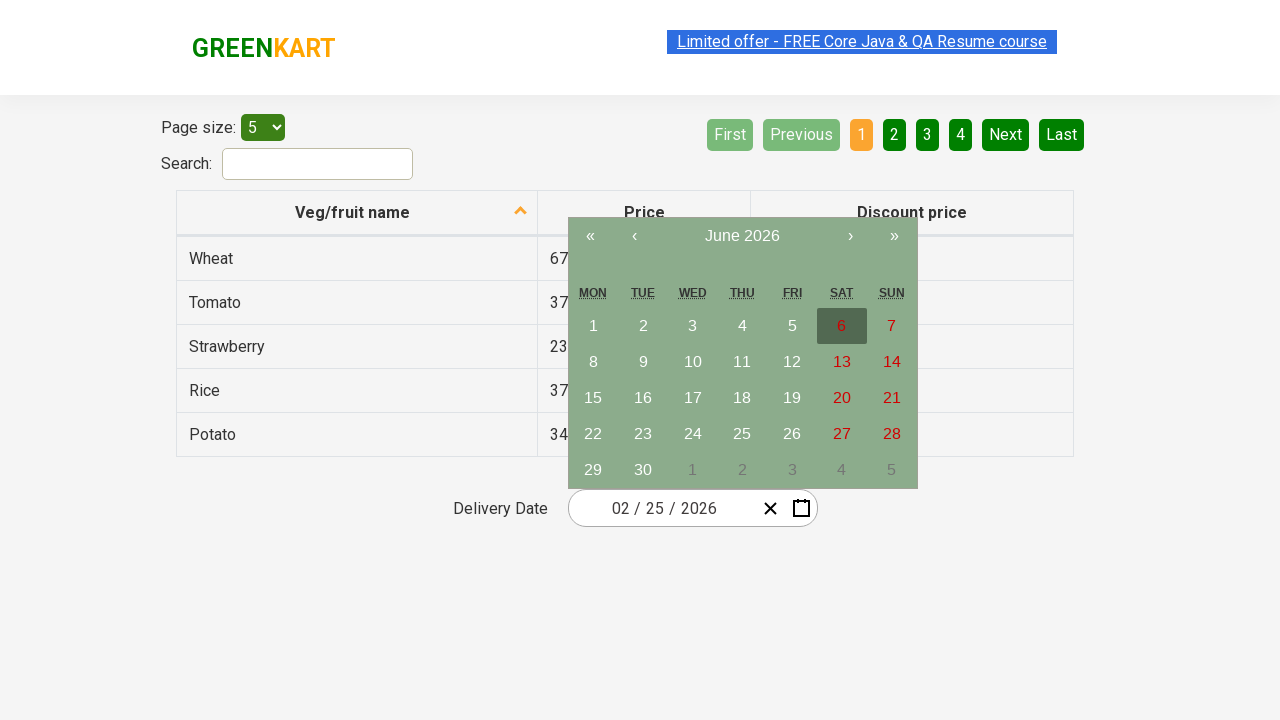

Selected day 15 at (593, 398) on abbr:text('15')
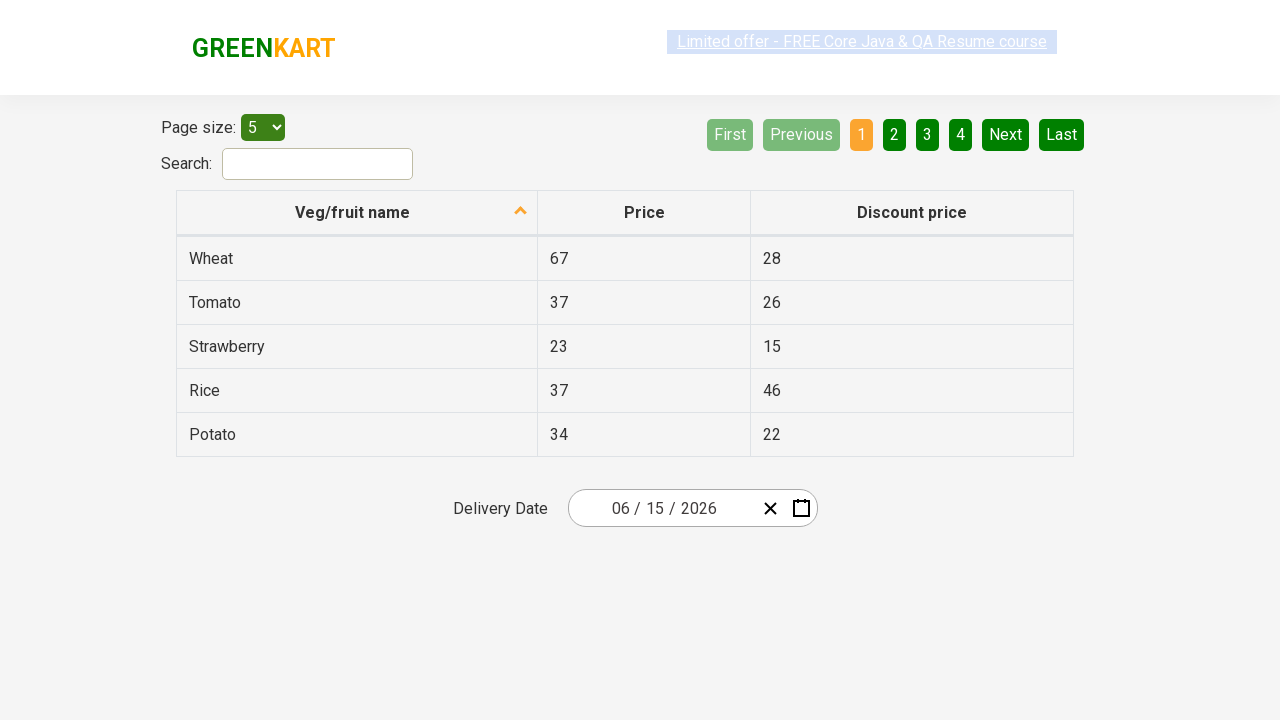

Retrieved all date input fields for verification
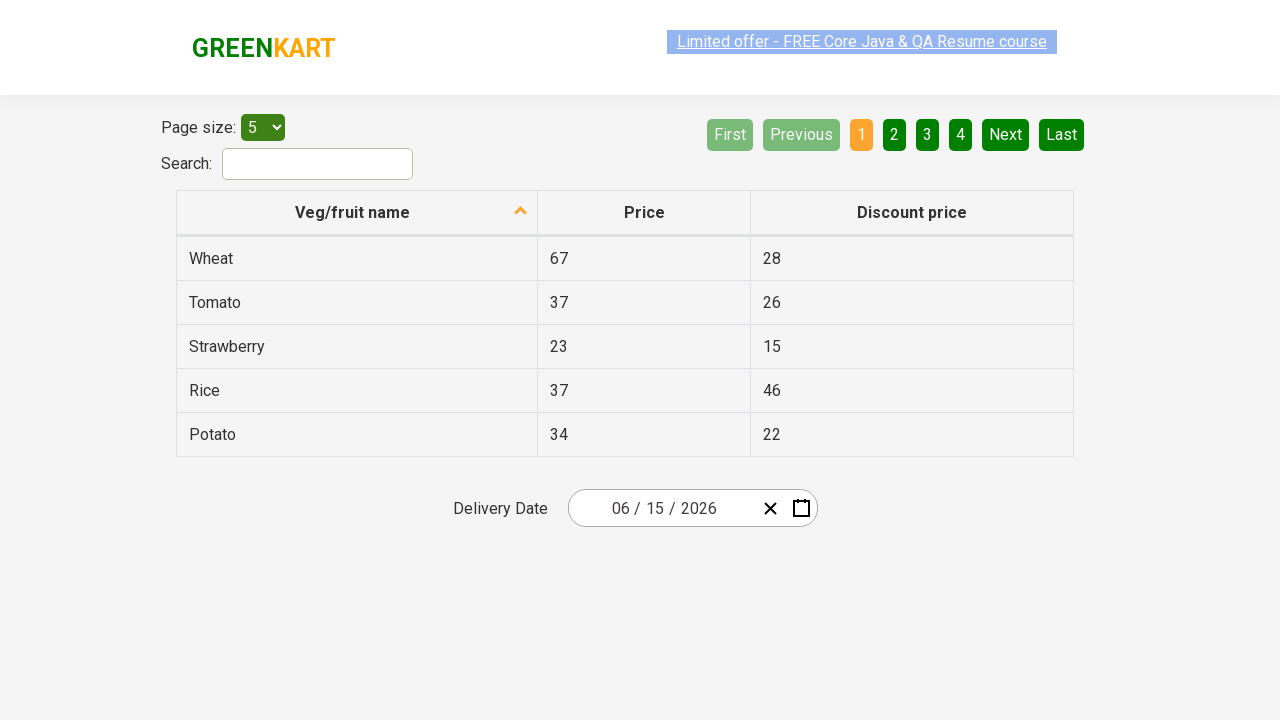

Verified date input field 0 has value '6' (expected '6')
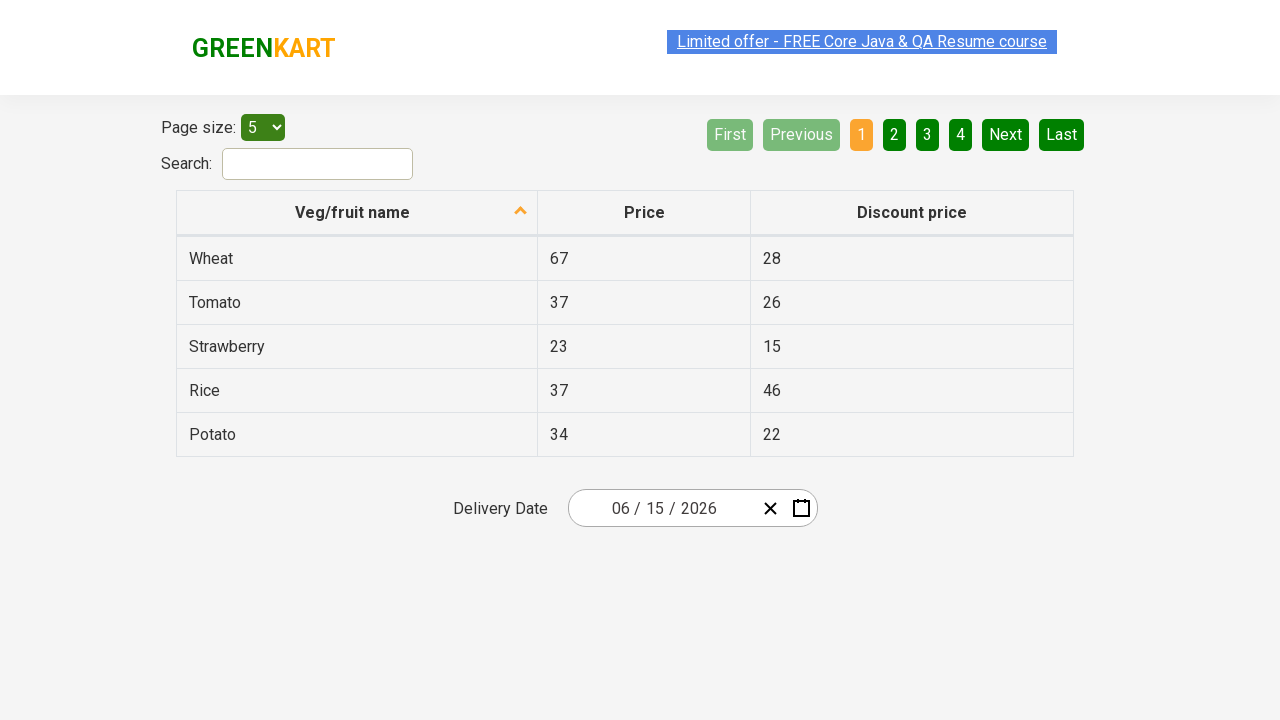

Verified date input field 1 has value '15' (expected '15')
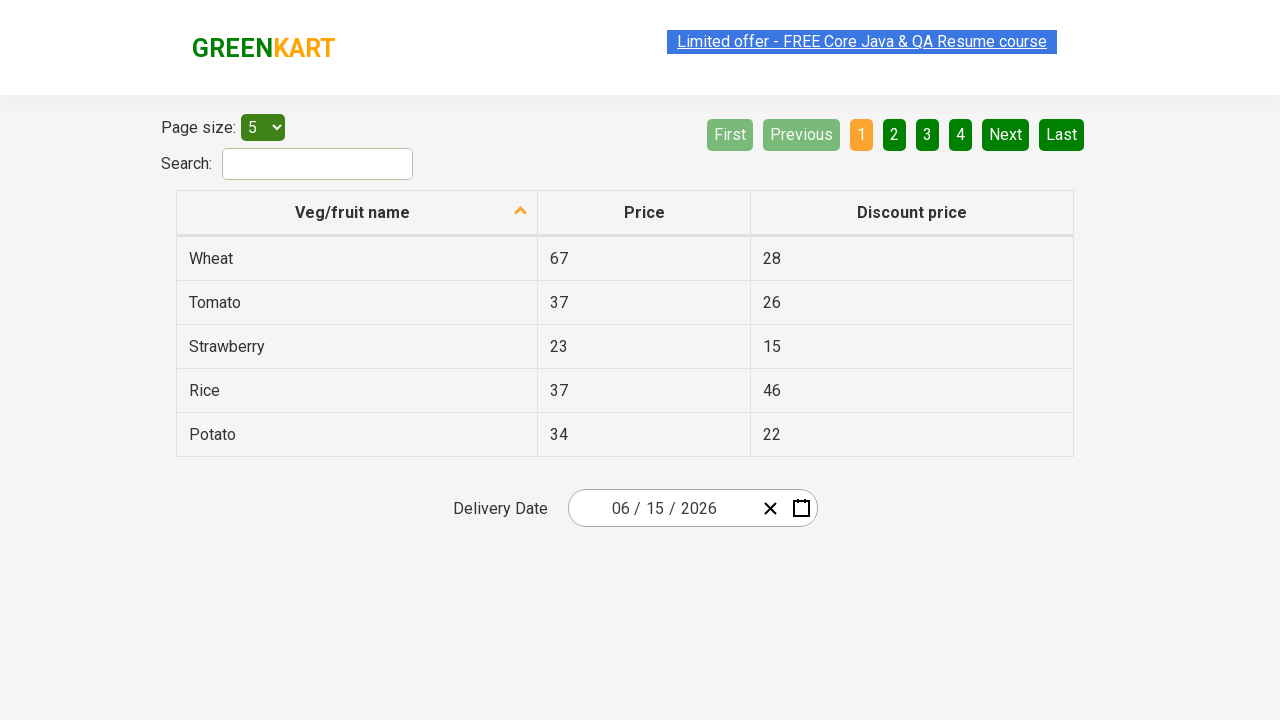

Verified date input field 2 has value '2026' (expected '2026')
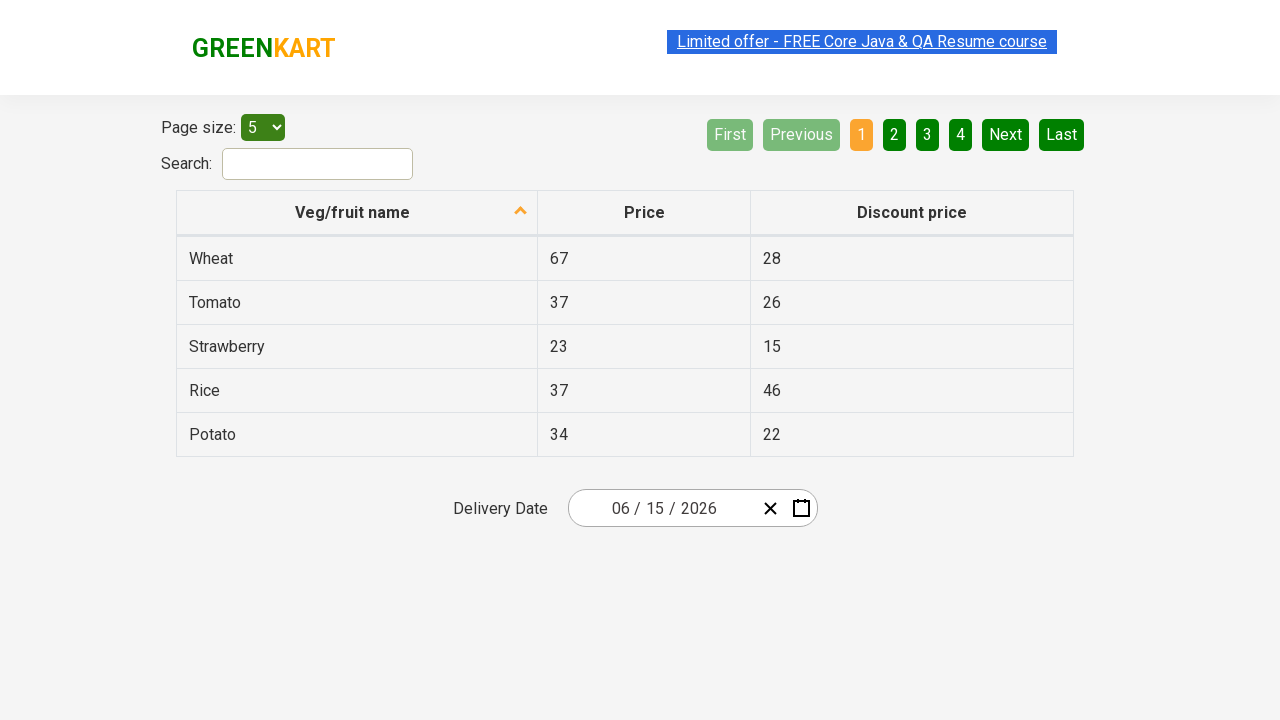

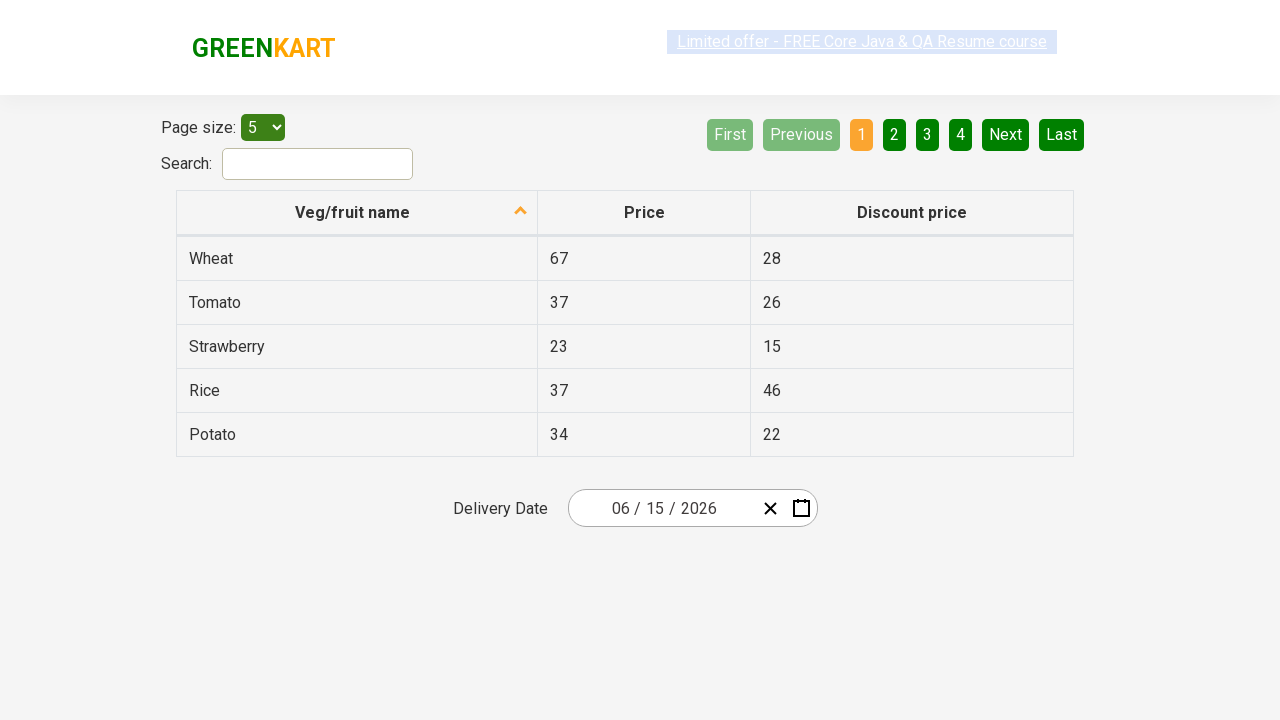